Tests a todo list application by checking multiple items, adding a new todo item, and verifying the add button is displayed

Starting URL: https://lambdatest.github.io/sample-todo-app/

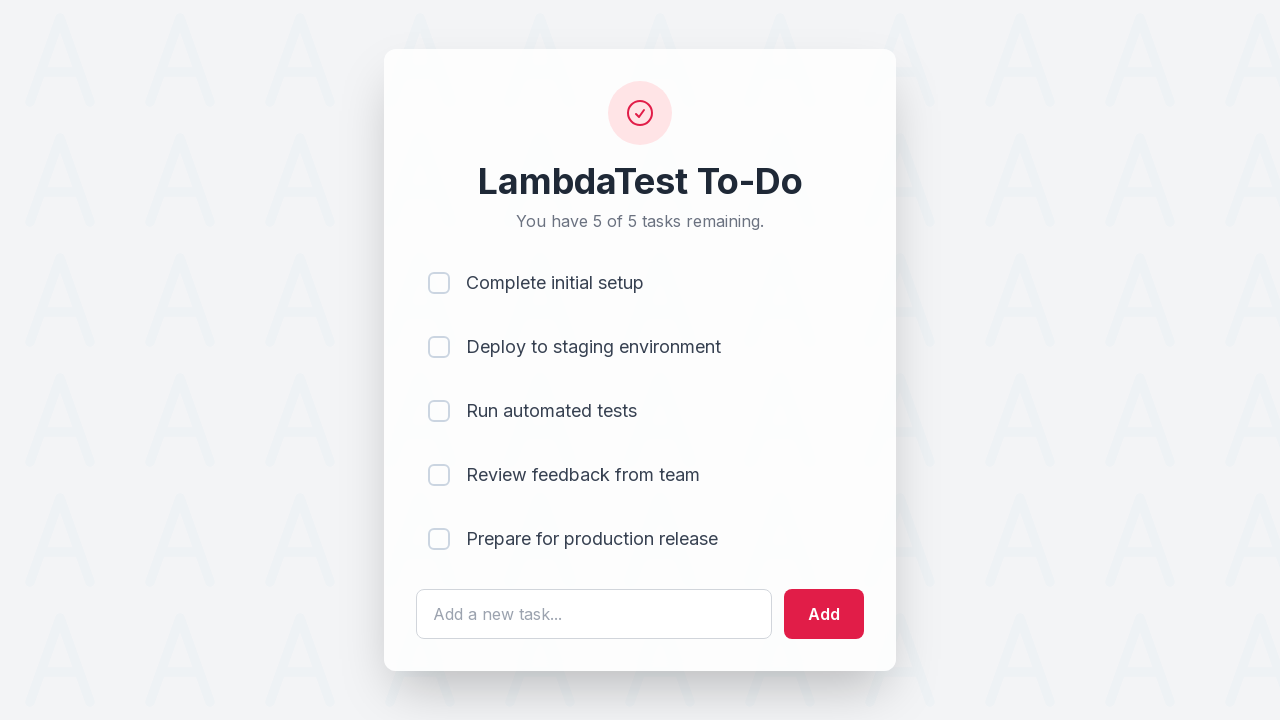

Waited for first todo item to load
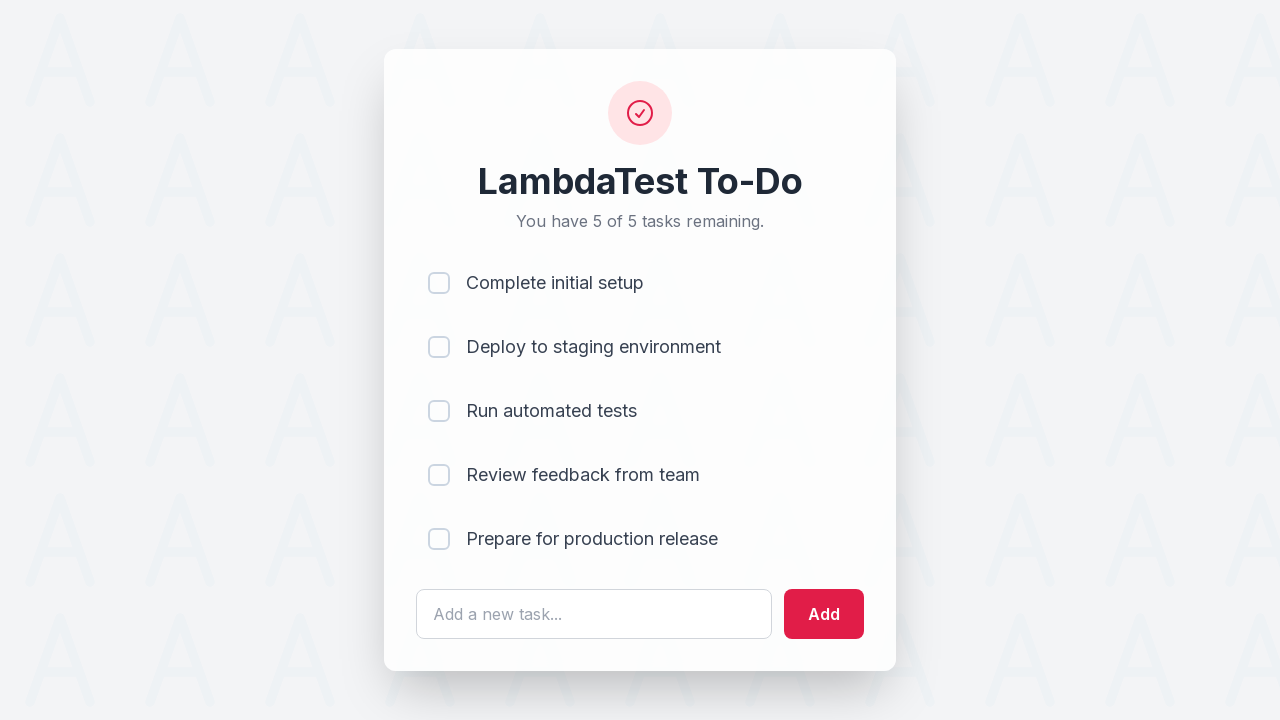

Checked first todo item at (439, 283) on body > div > div > div > ul > li:nth-child(1) > input
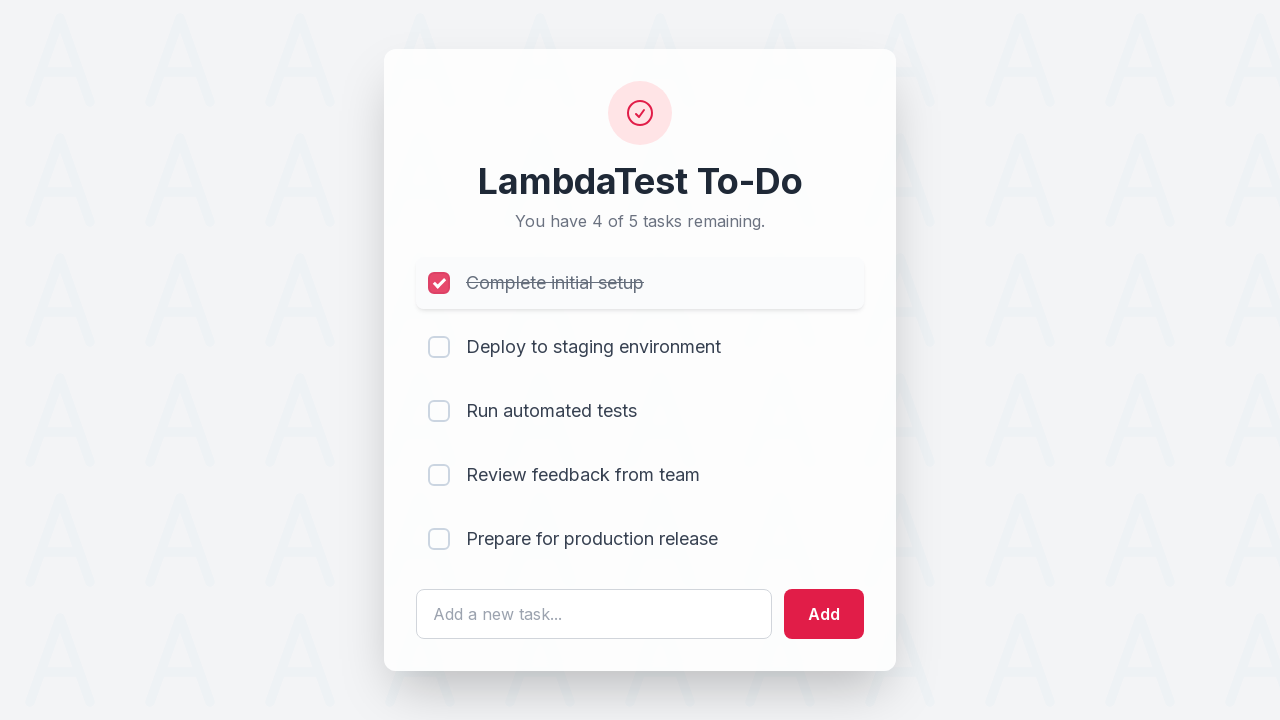

Checked second todo item at (439, 347) on body > div > div > div > ul > li:nth-child(2) > input
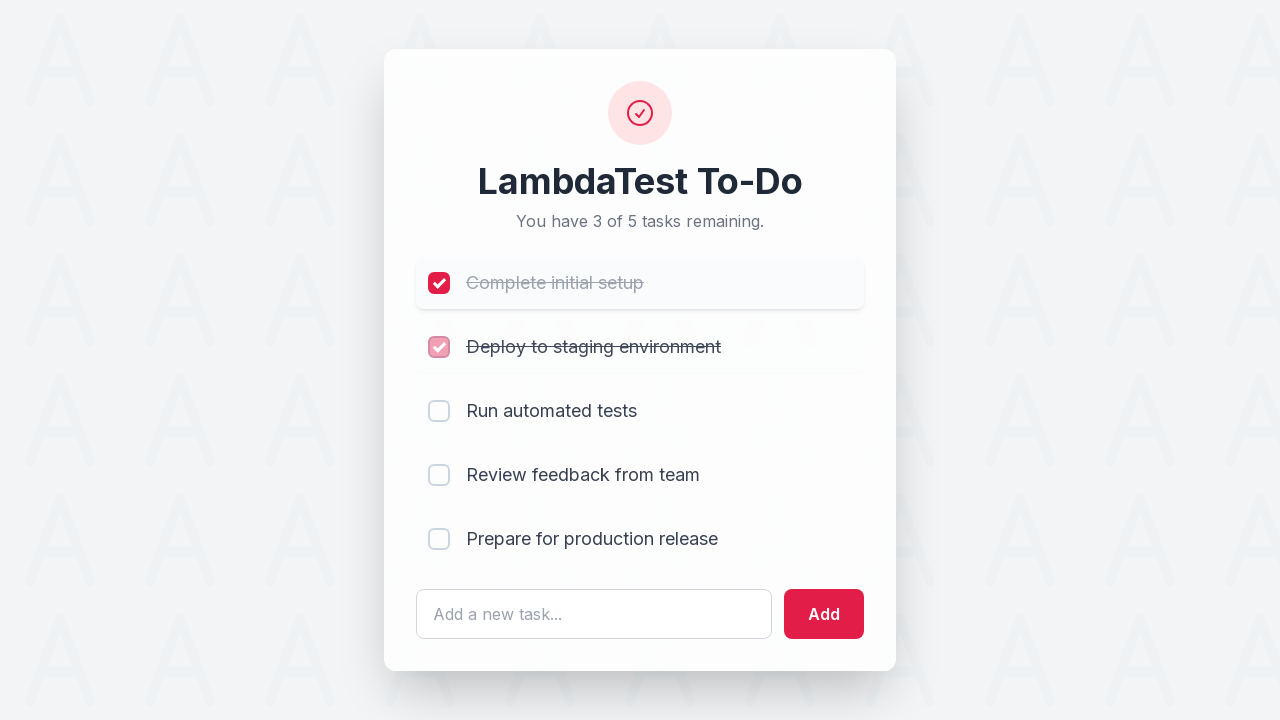

Checked fourth todo item at (439, 475) on body > div > div > div > ul > li:nth-child(4) > input
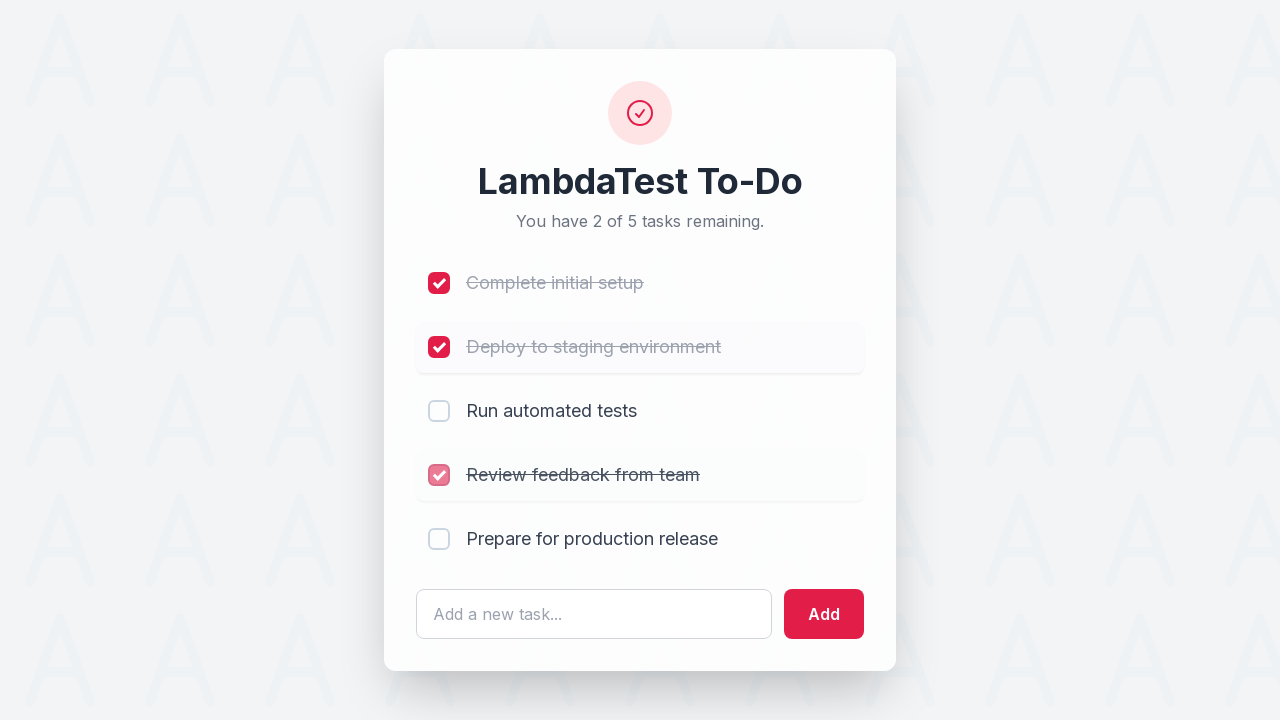

Checked fifth todo item at (439, 539) on body > div > div > div > ul > li:nth-child(5) > input
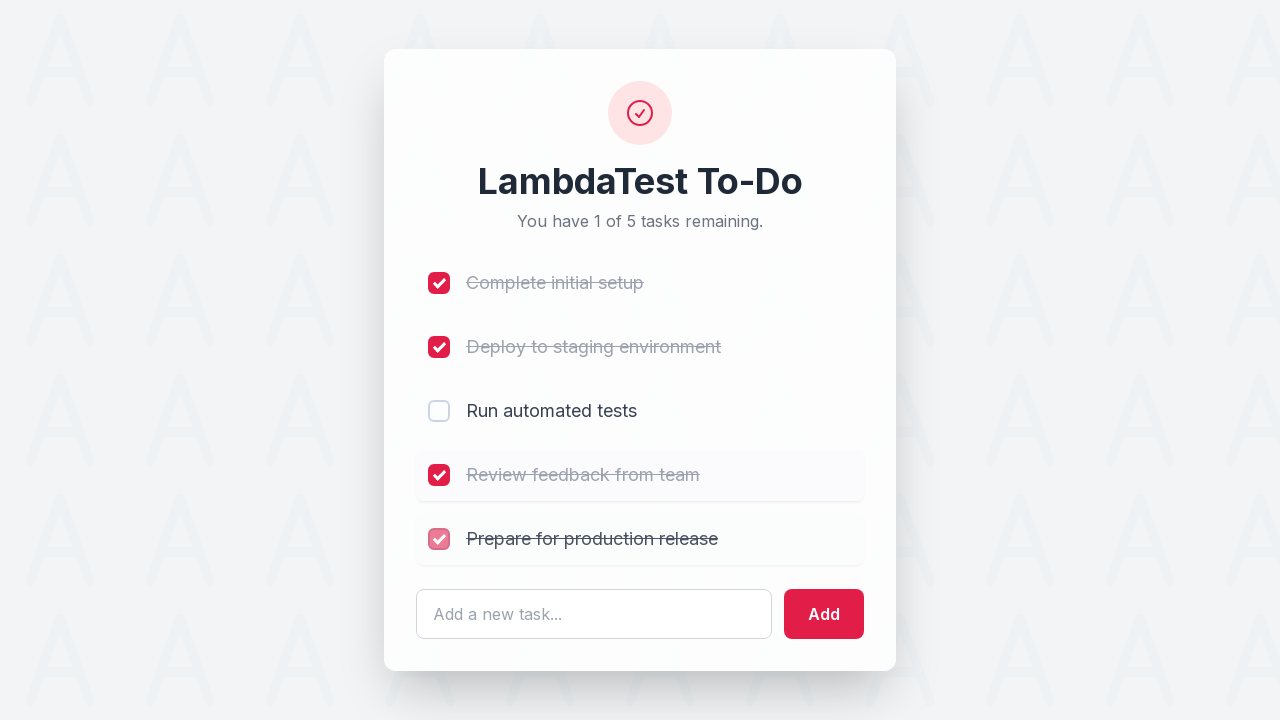

Filled input field with 'new item added' on //*[@id='sampletodotext']
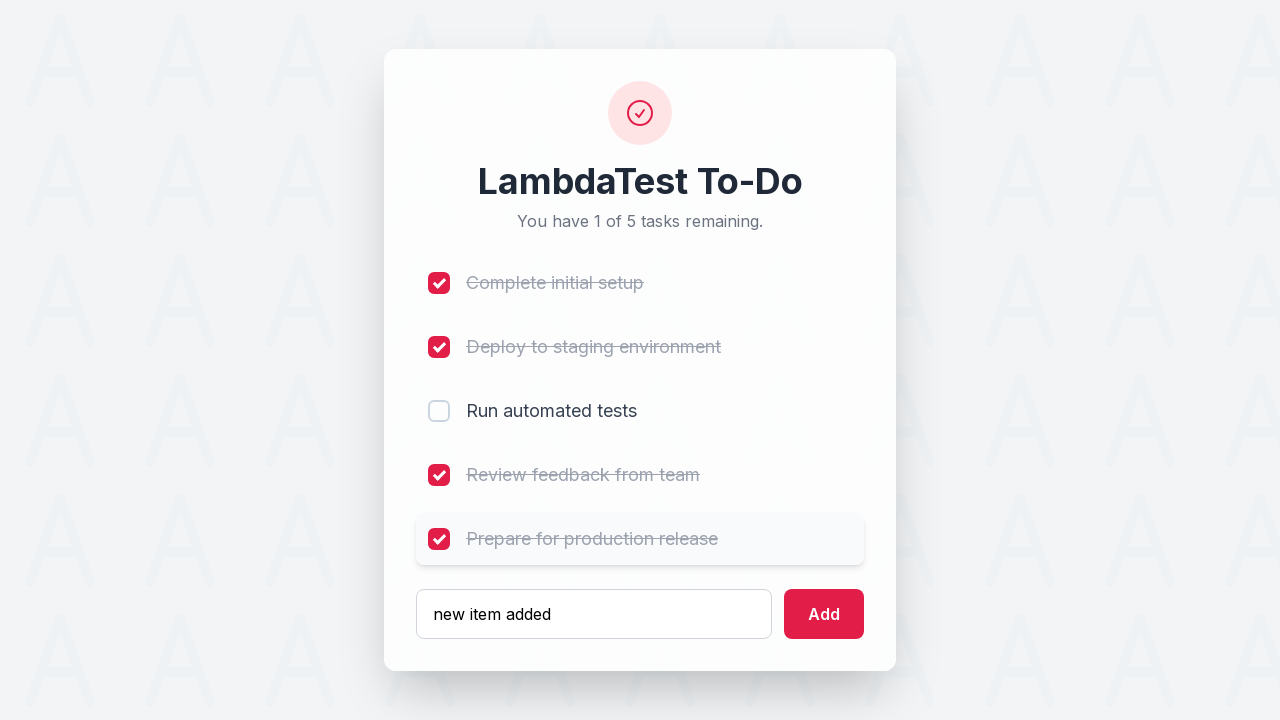

Add button is visible
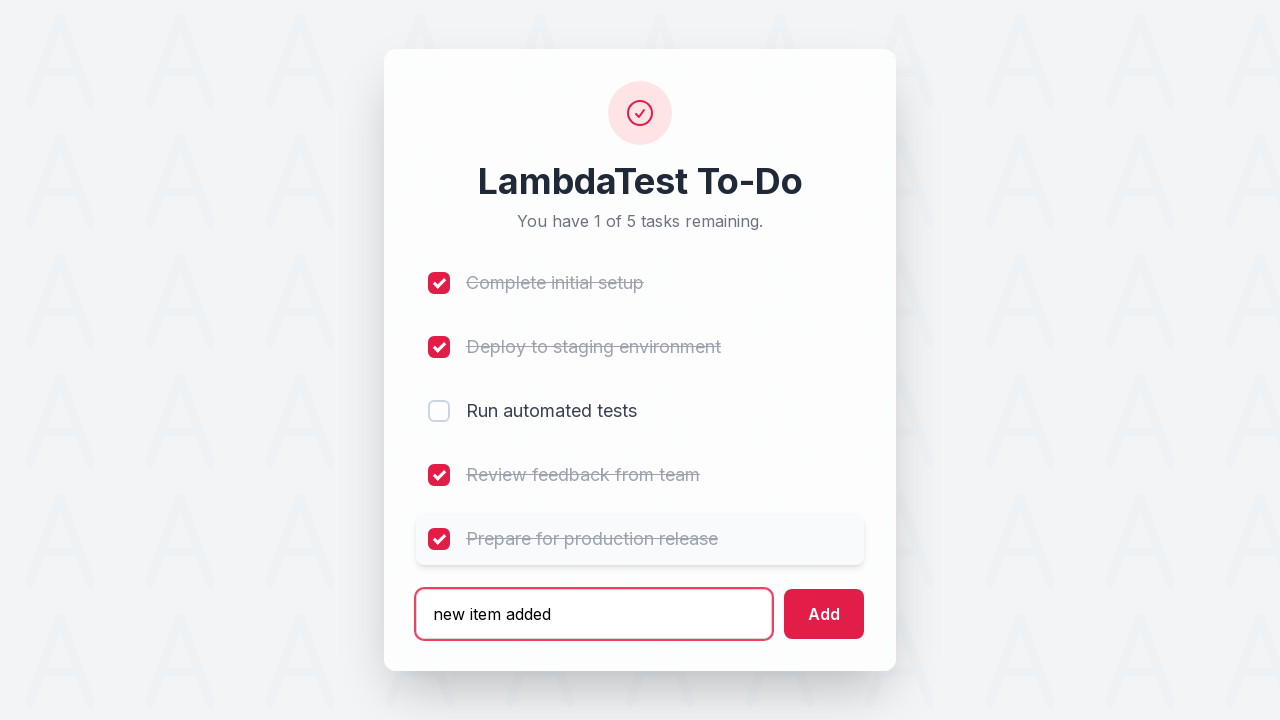

Clicked add button to create new todo item at (824, 614) on xpath=//*[@id='addbutton']
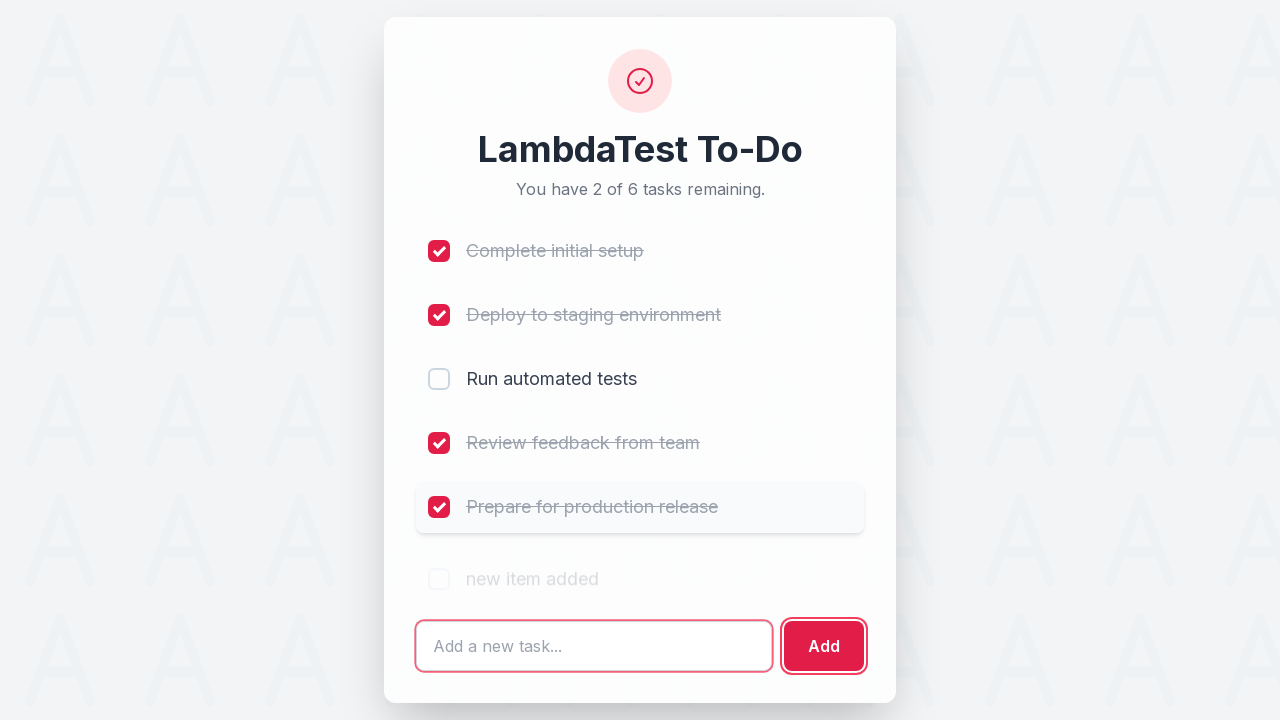

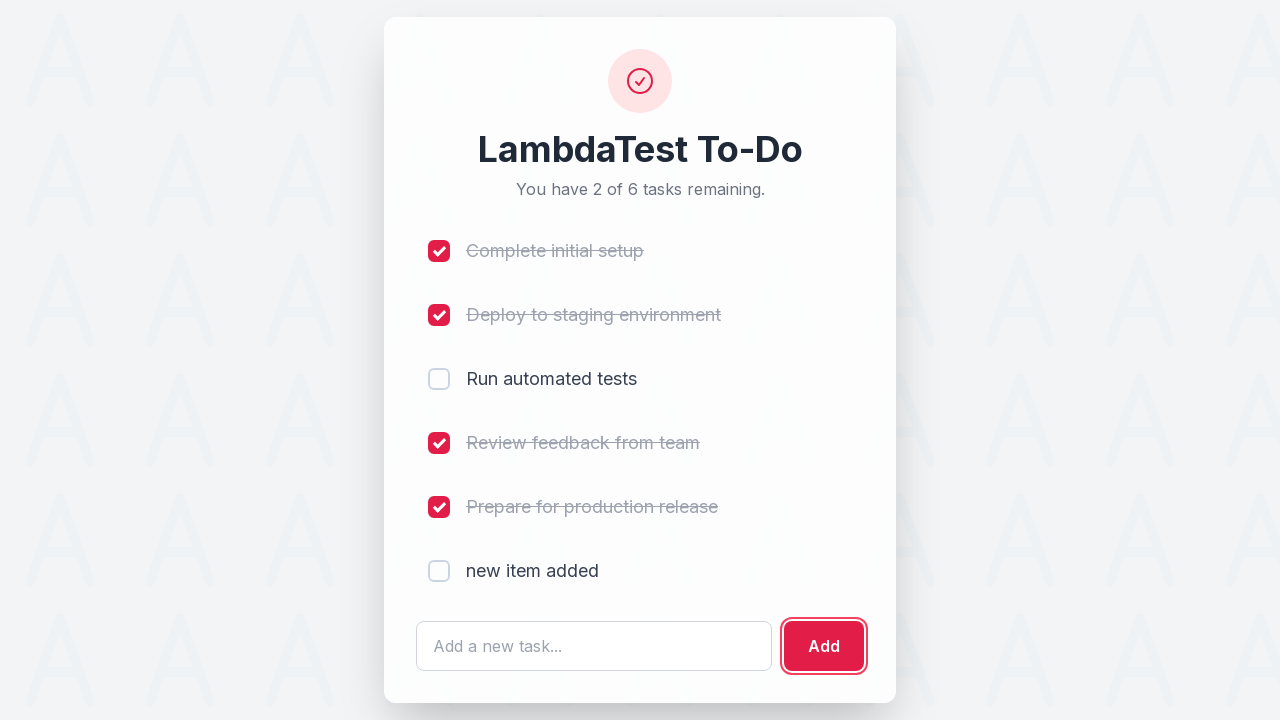